Demonstrates basic form interaction by finding an input element and entering text into it

Starting URL: https://www.selenium.dev/selenium/web/web-form.html

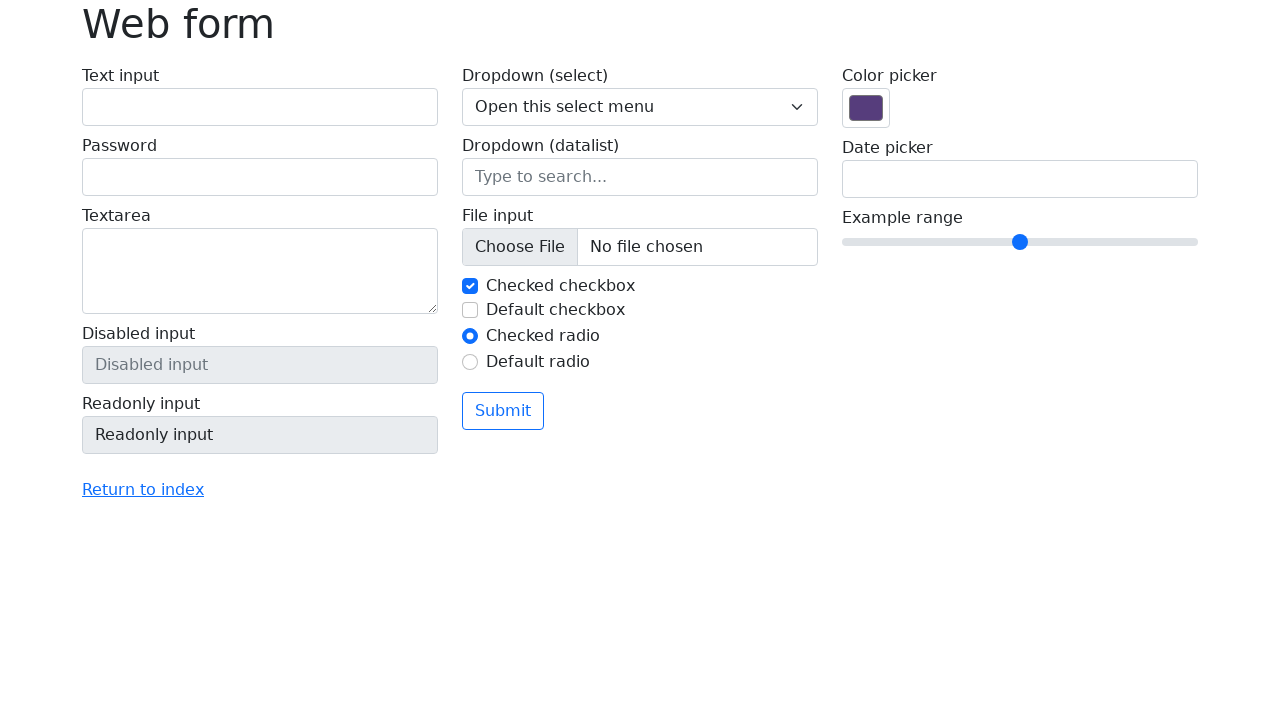

Filled form control input with 'DesistDaydream' on .form-control
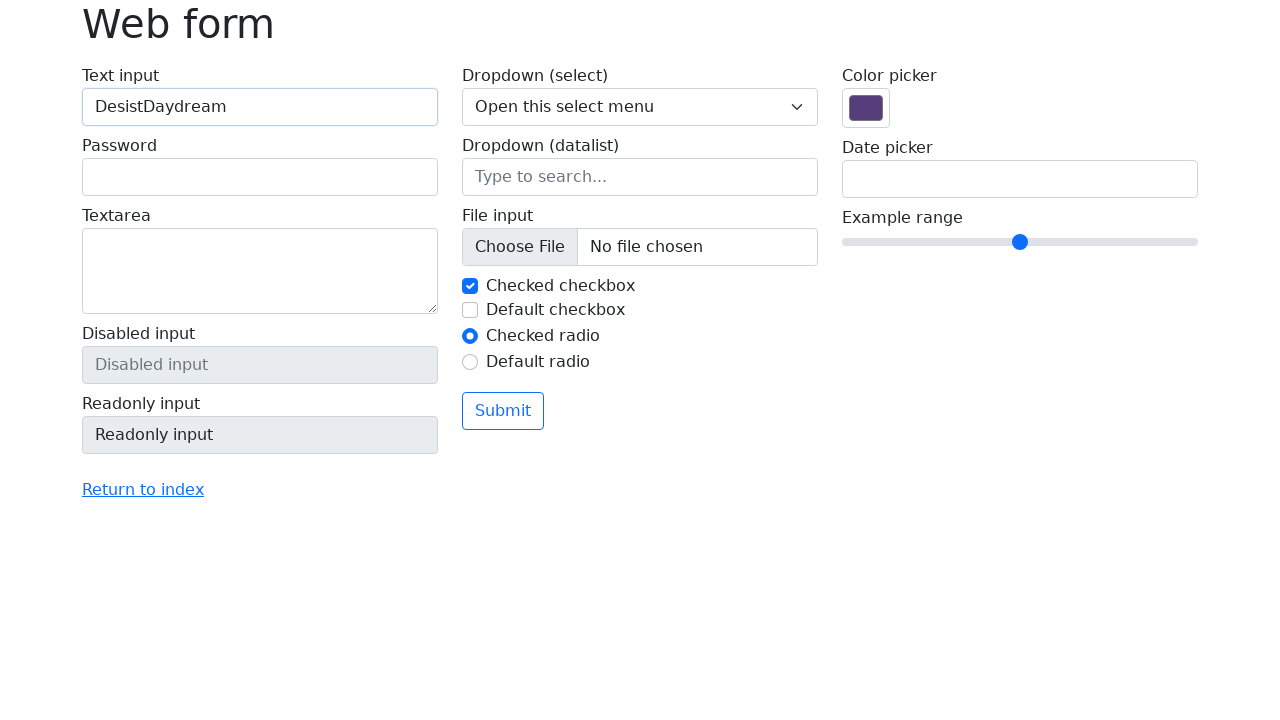

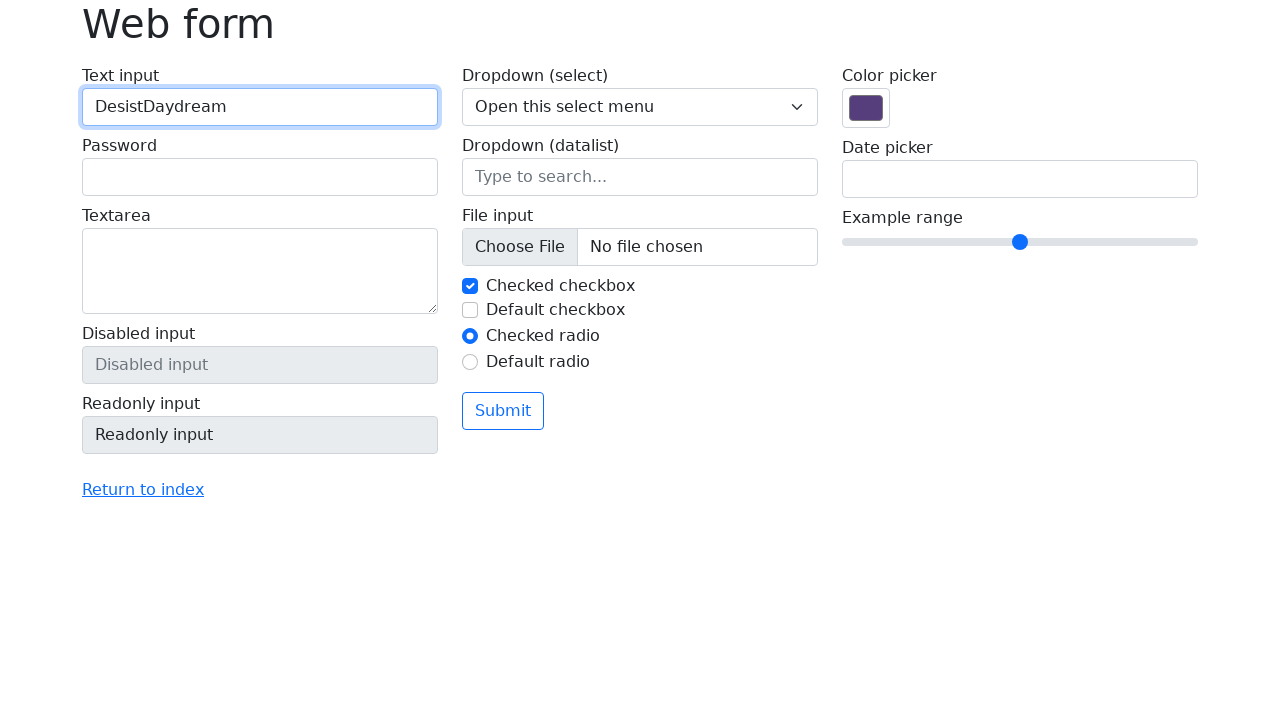